Tests a jQuery UI custom dropdown by selecting an item from the number menu

Starting URL: http://jqueryui.com/resources/demos/selectmenu/default.html

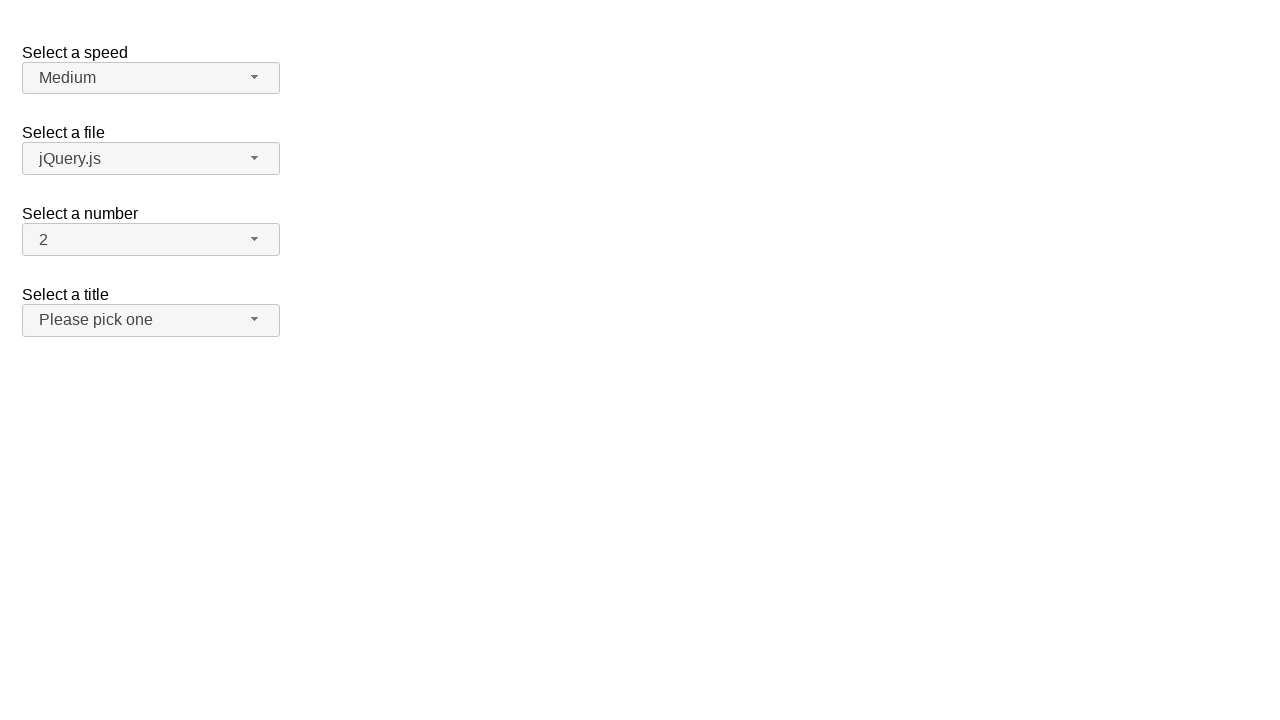

Clicked the number dropdown button to open menu at (151, 240) on span#number-button
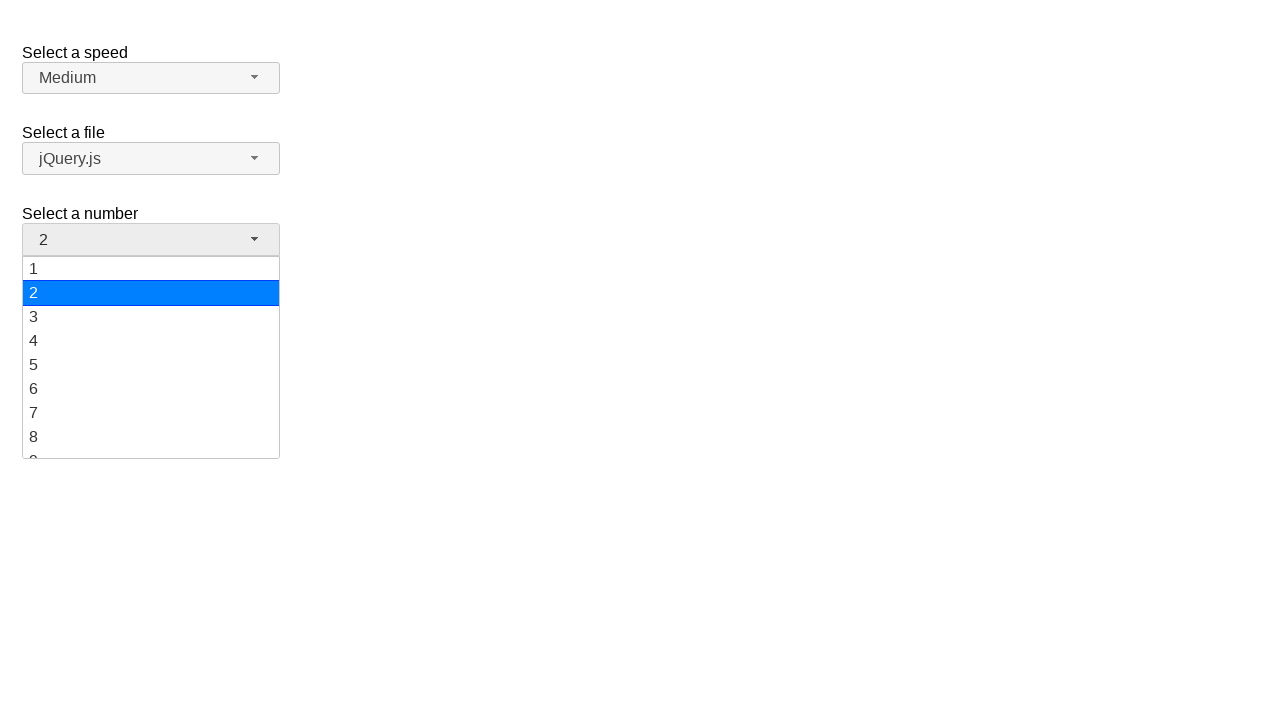

Waited for dropdown menu items to become visible
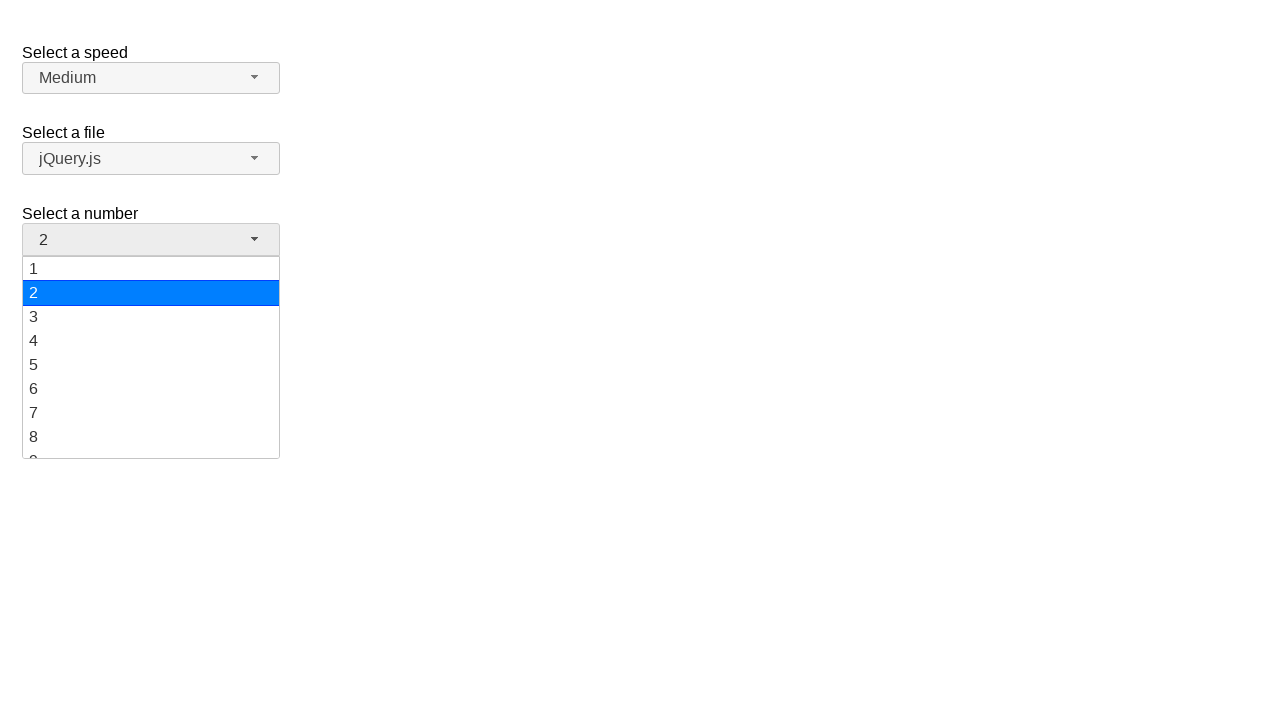

Retrieved all menu item elements from the dropdown
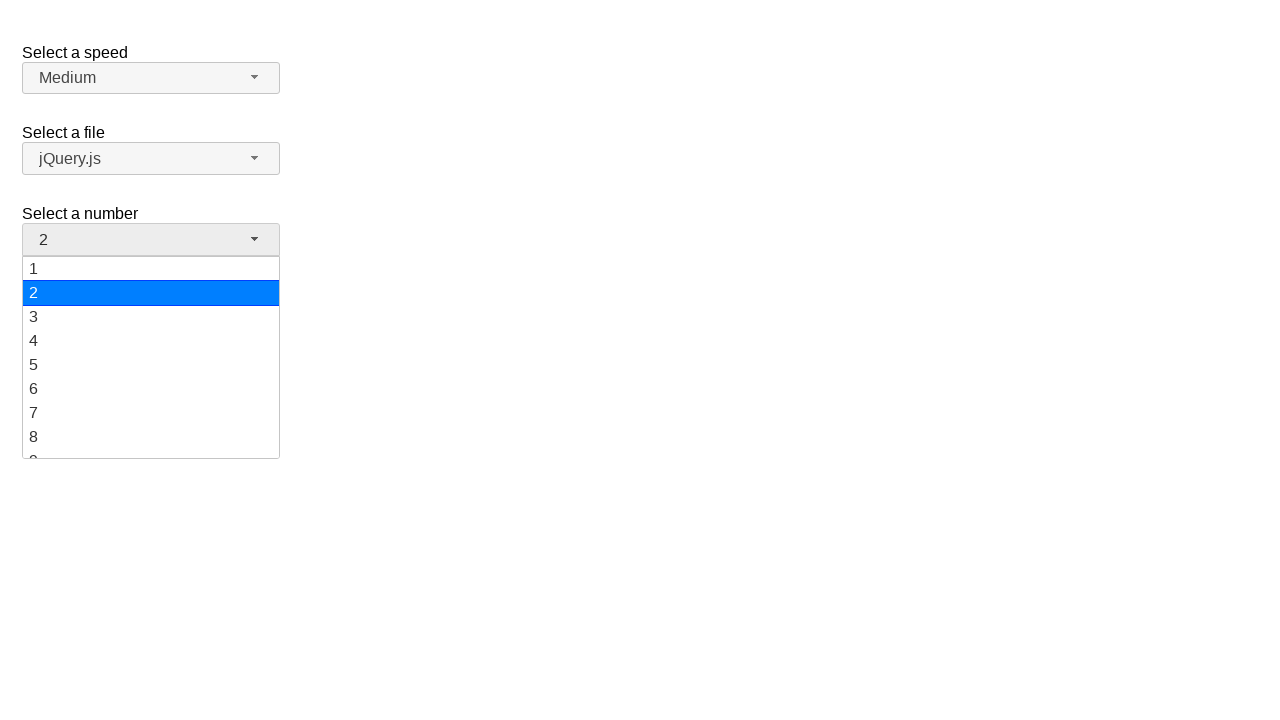

Selected item '19' from the number dropdown menu
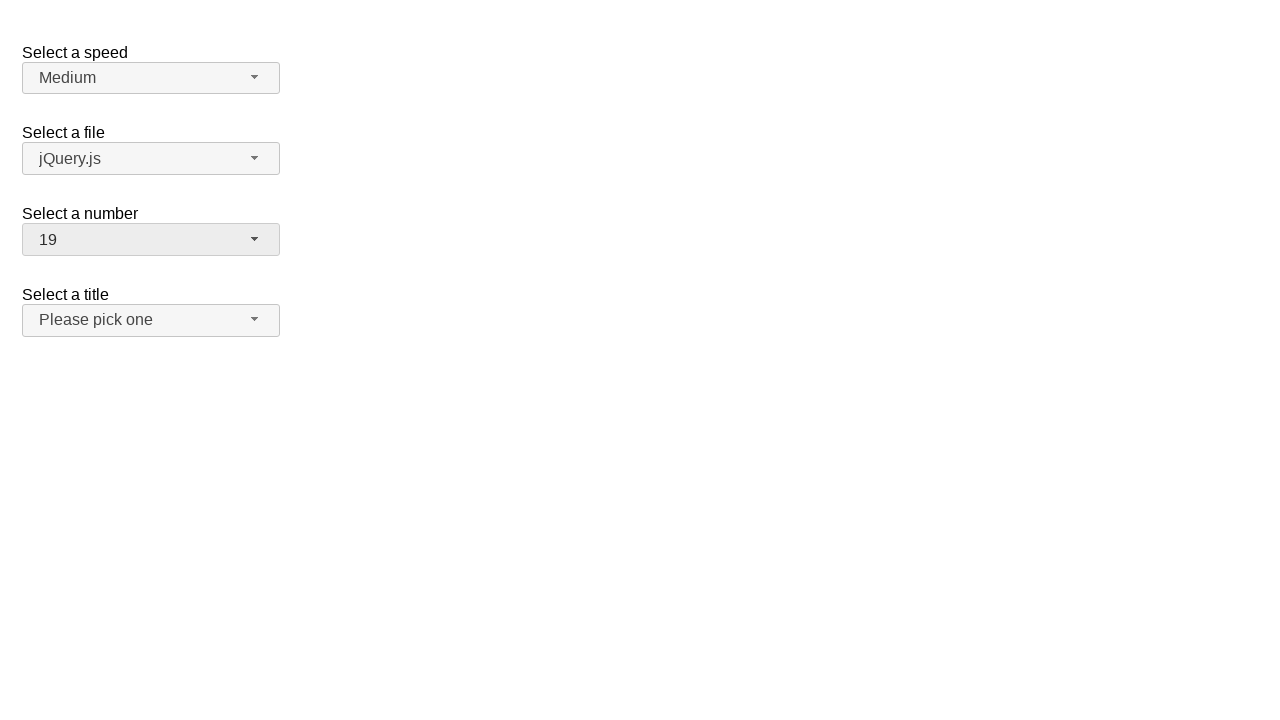

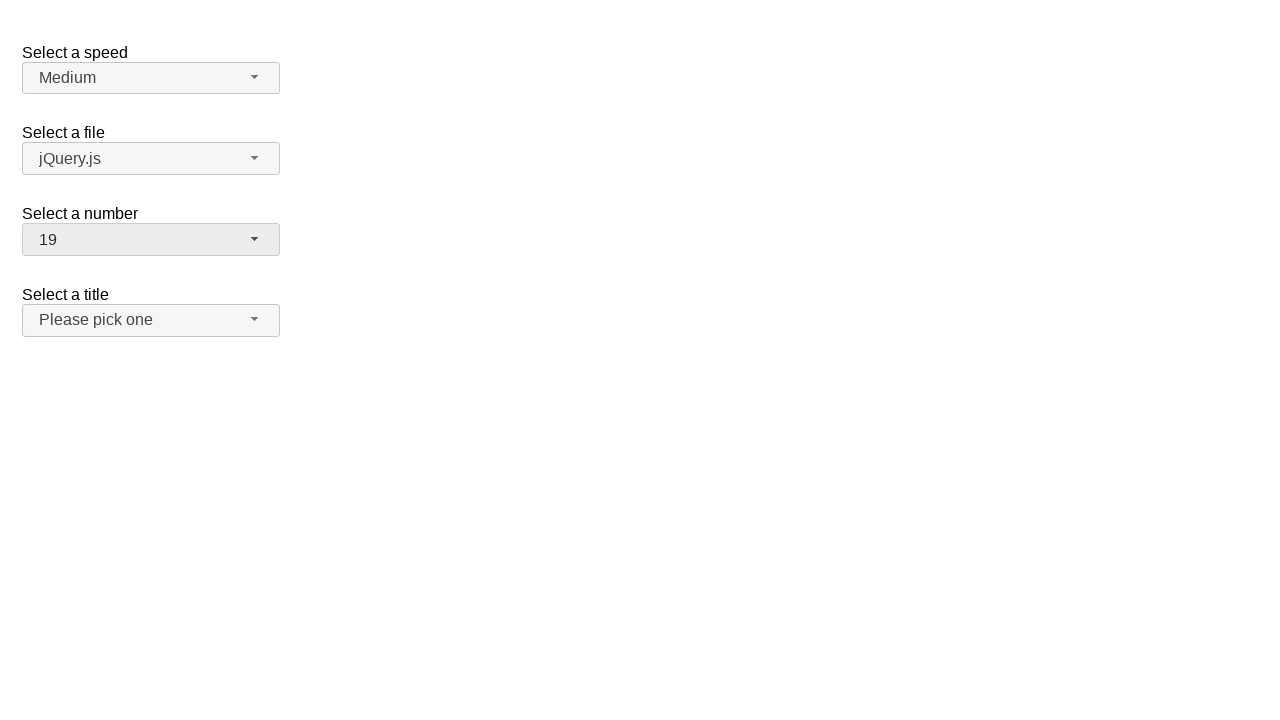